Searches for a shuttle stop on Harvard's shuttle tracking website by entering a stop name and submitting the search form

Starting URL: https://shuttle.harvard.edu/

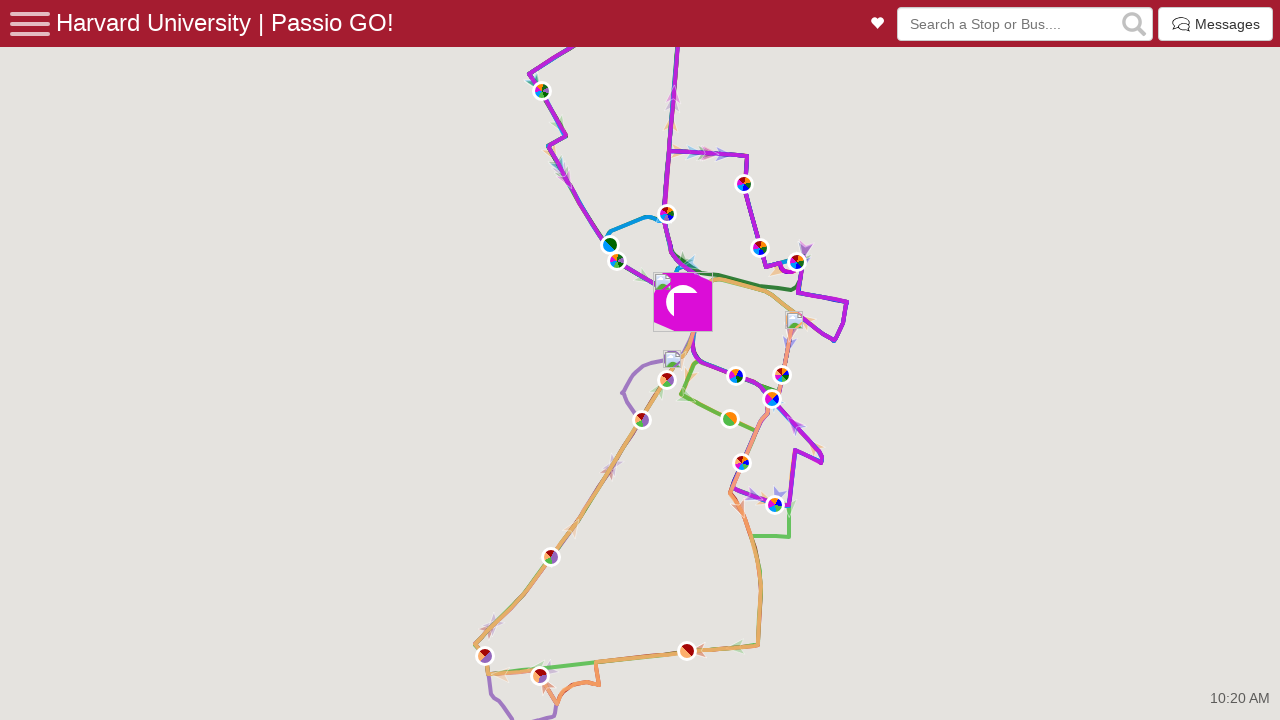

Waited for search form control to load on Harvard shuttle tracking website
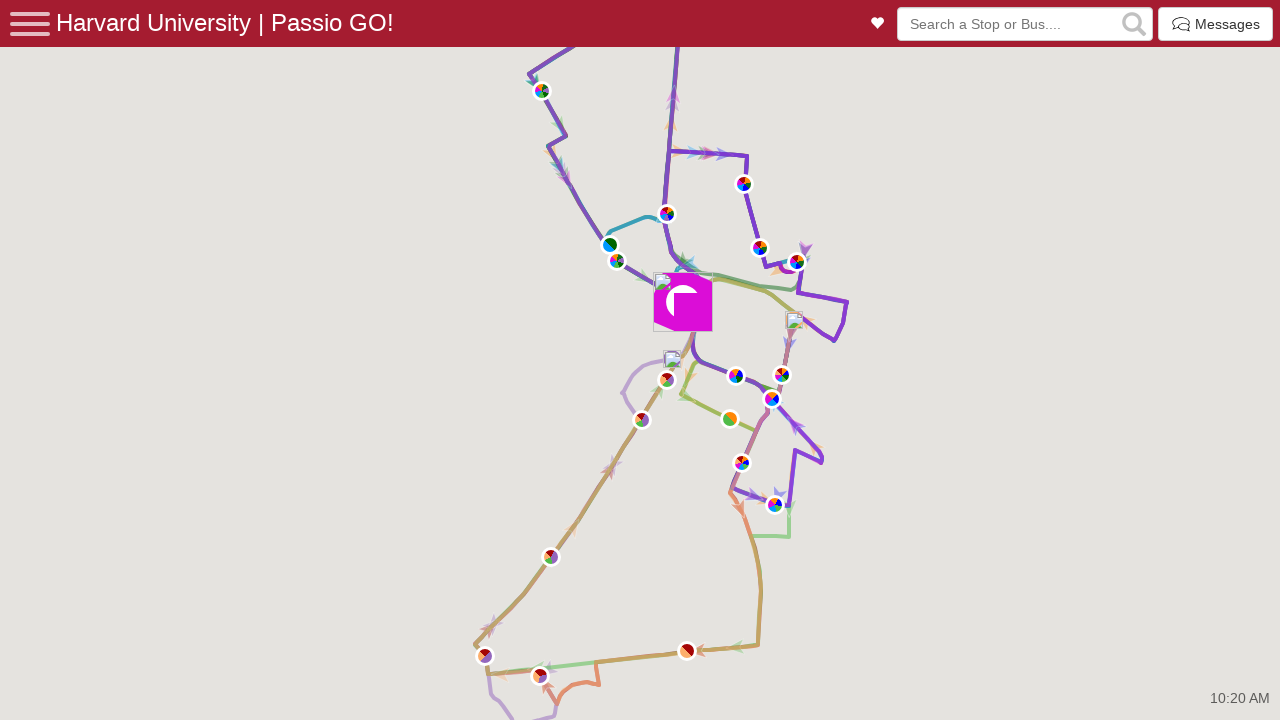

Filled search field with shuttle stop name 'widener' on .form-control
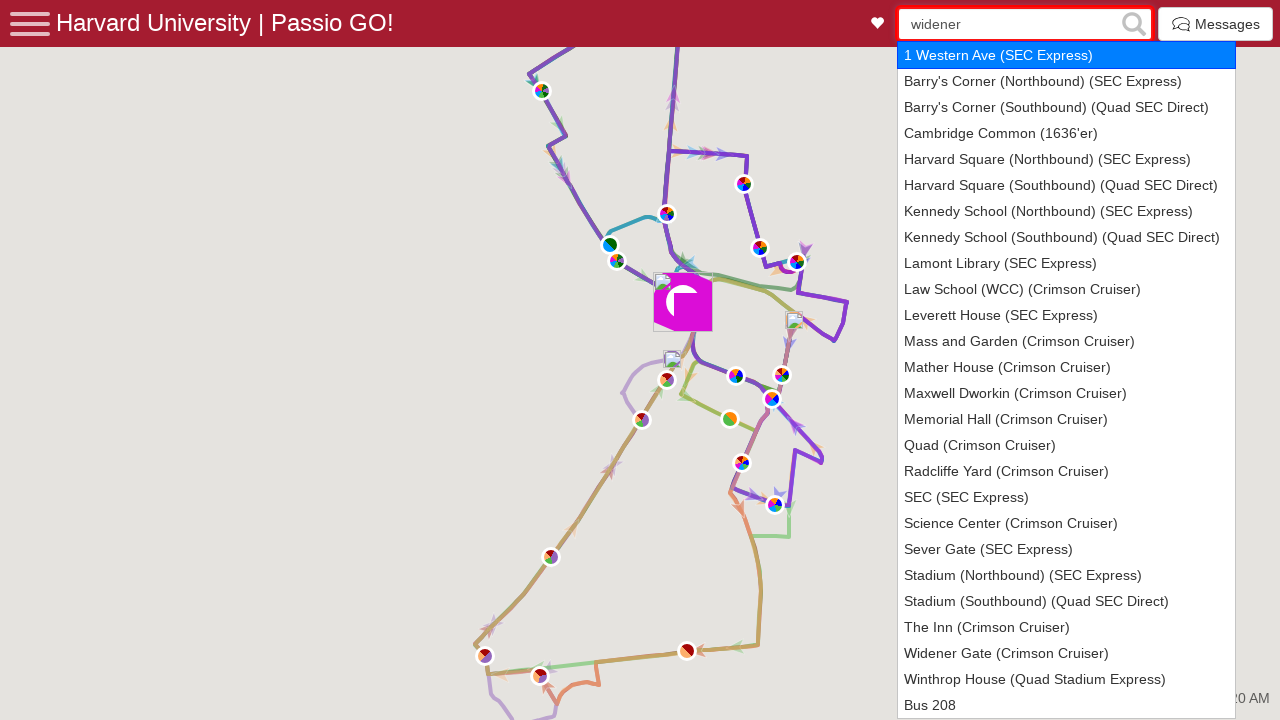

Pressed Enter to submit shuttle stop search on .form-control
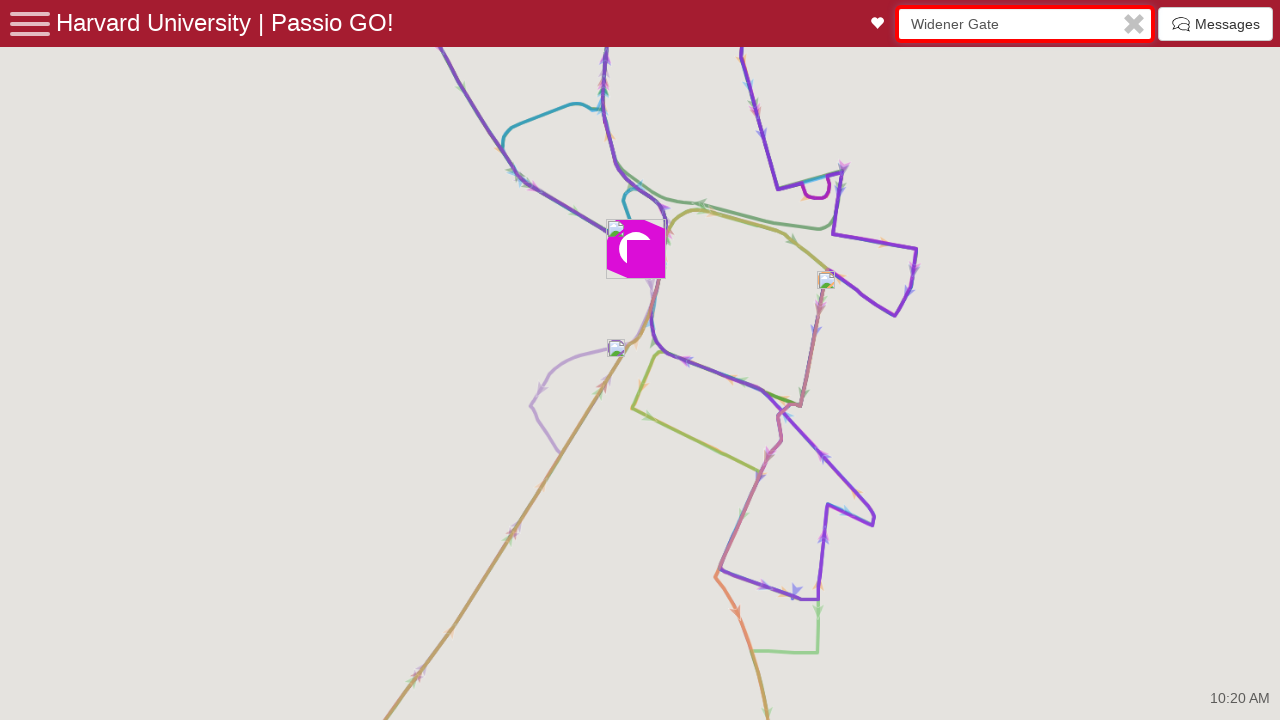

Waited for shuttle stop information window to appear with search results
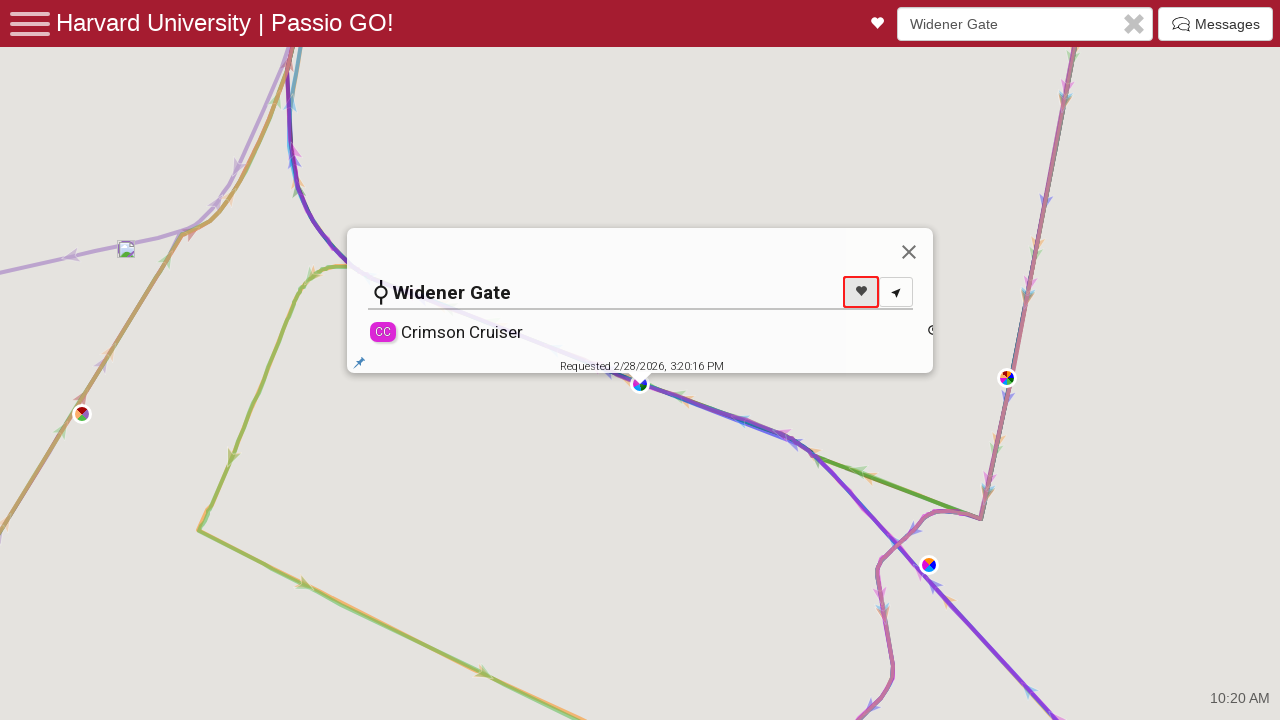

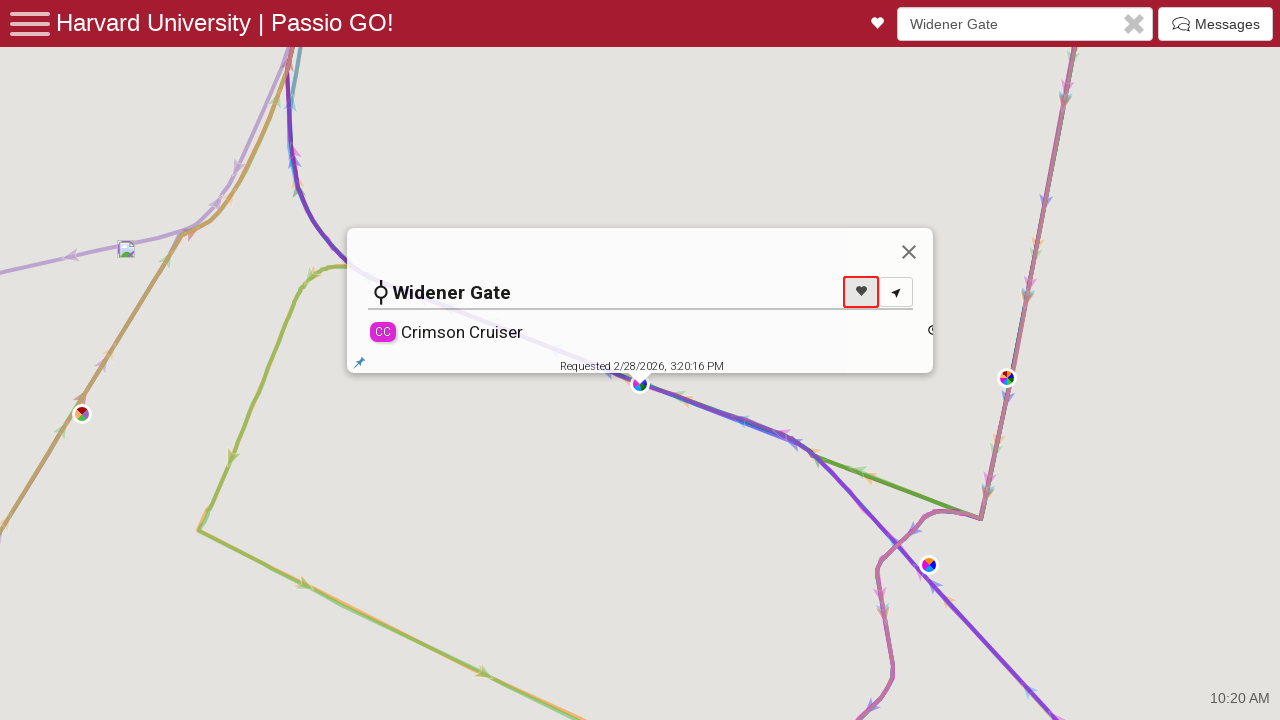